Tests drag and drop by offset functionality by moving a draggable element by specific pixel offsets

Starting URL: https://jqueryui.com/droppable/

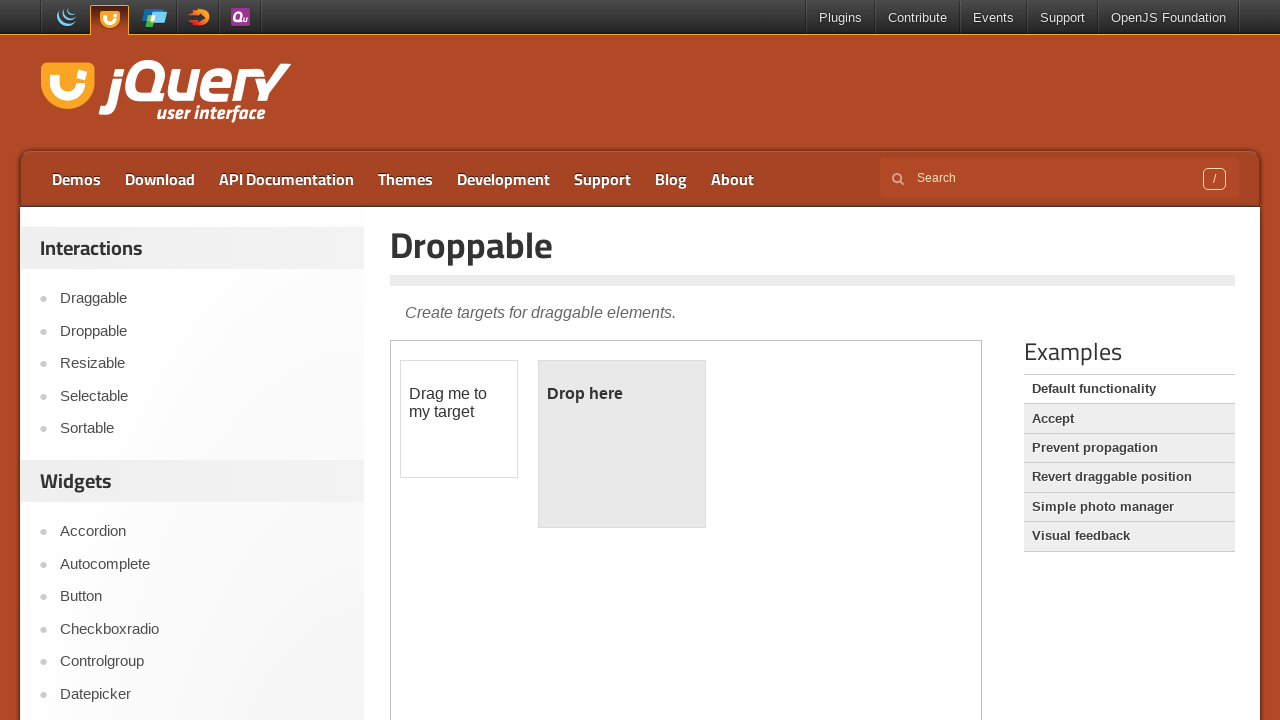

Located iframe containing drag and drop elements
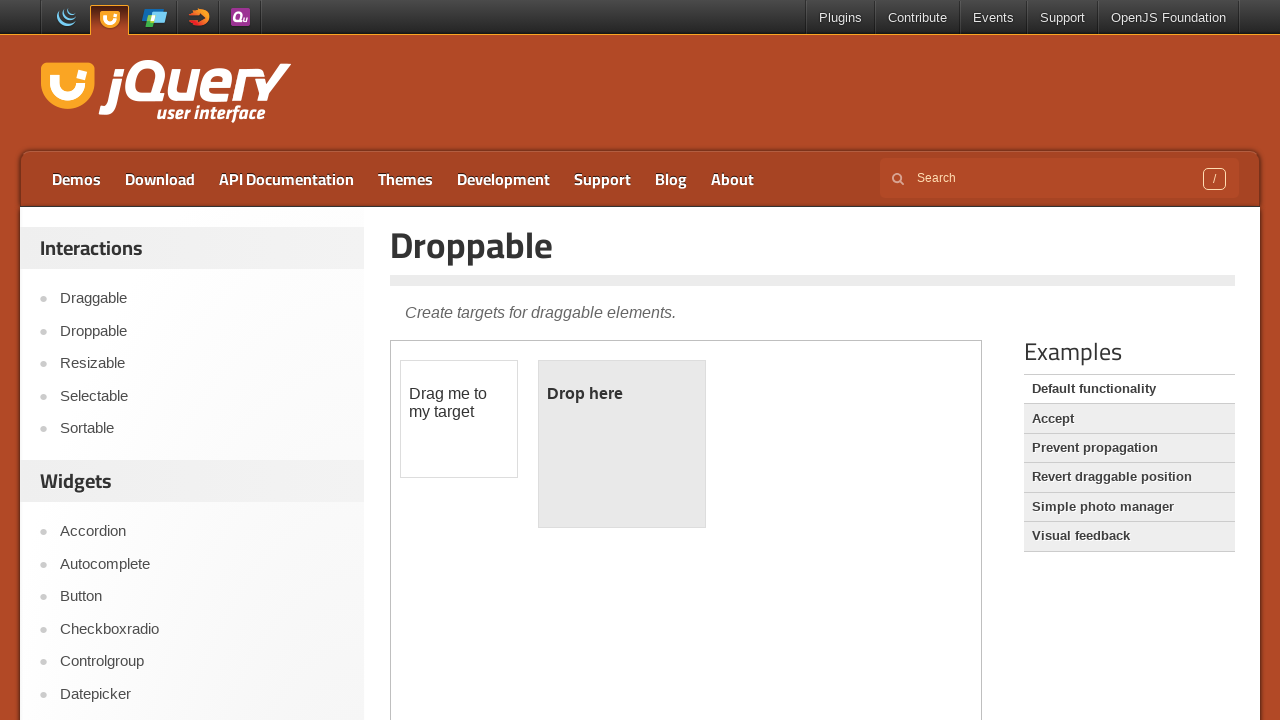

Located draggable source element
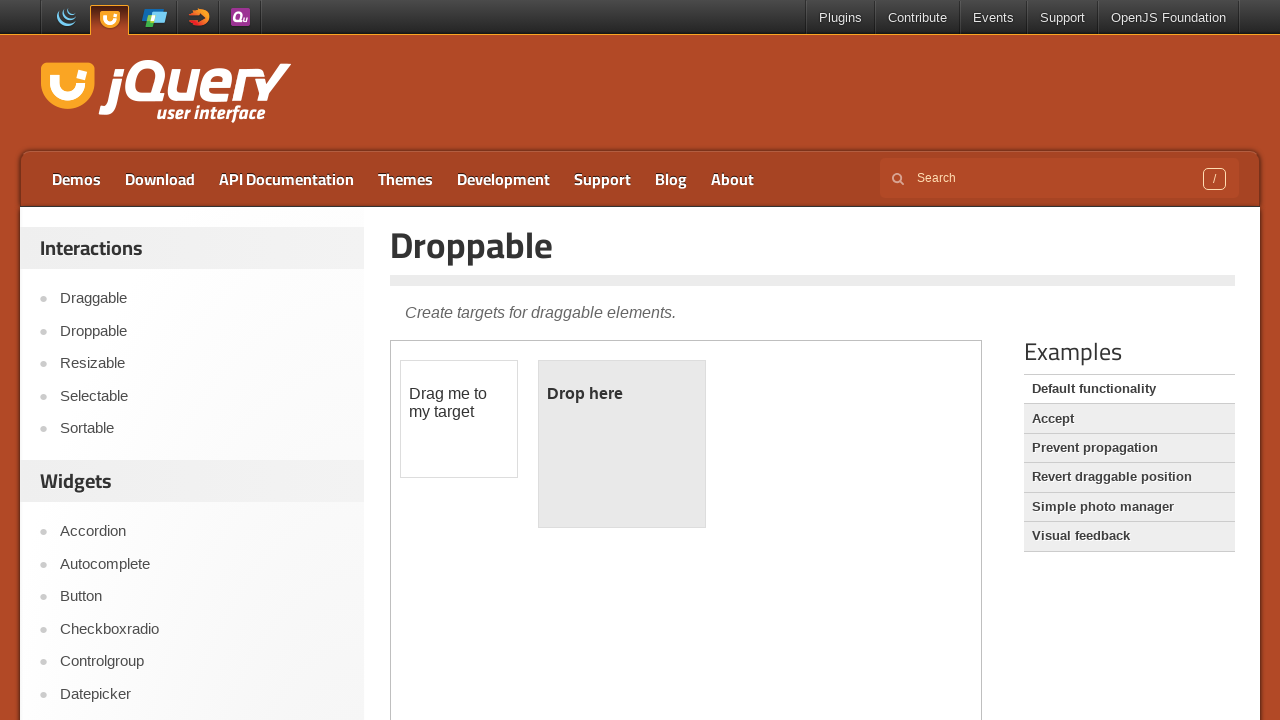

Retrieved bounding box of draggable element
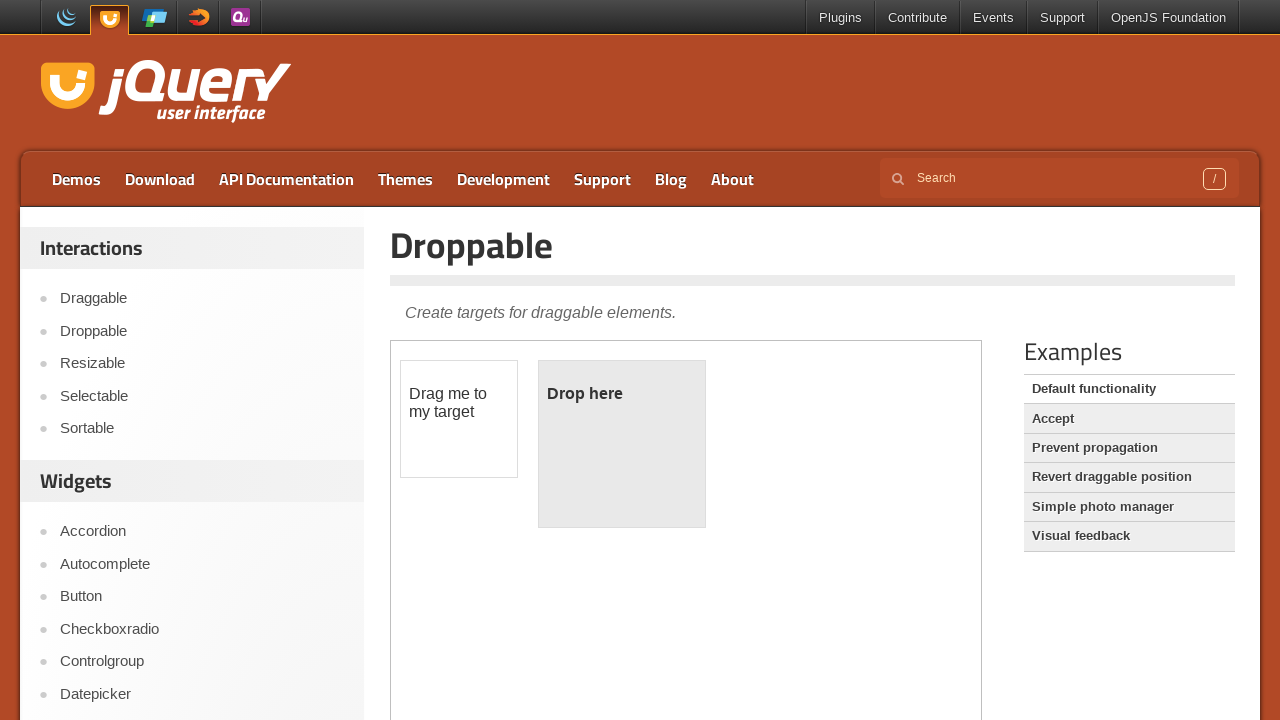

Moved mouse to center of draggable element at (459, 419)
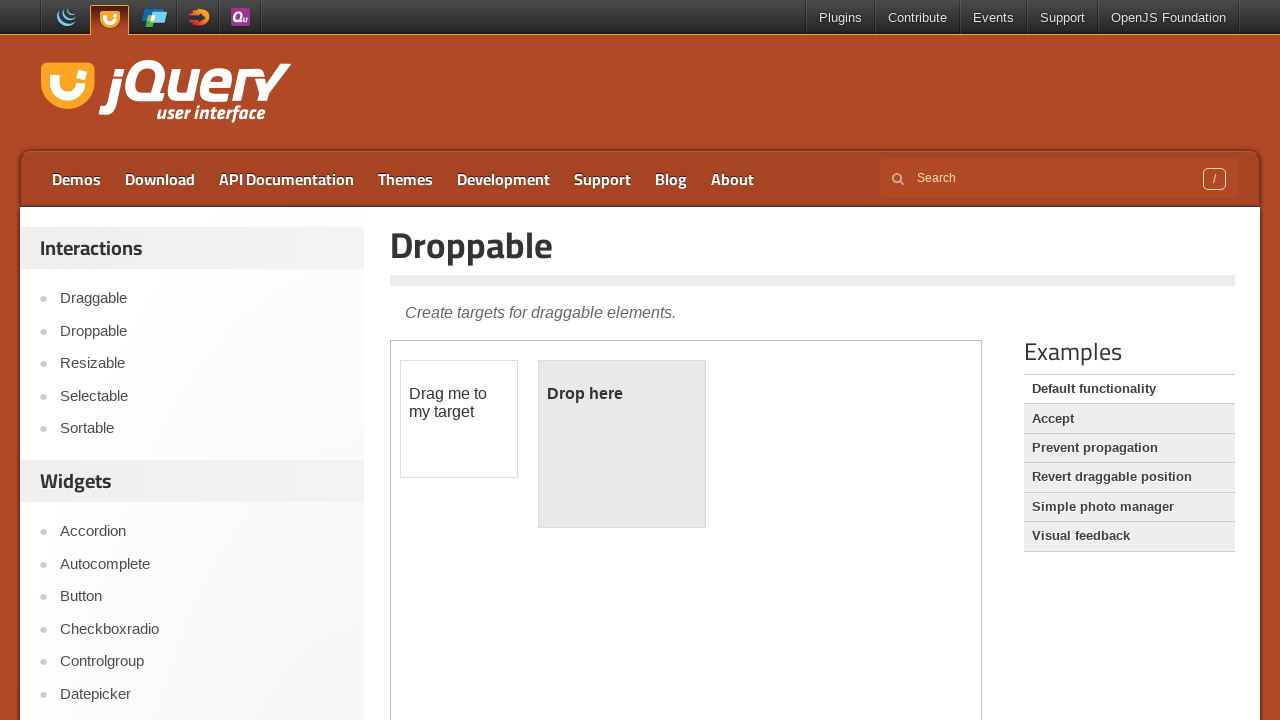

Mouse button pressed down on draggable element at (459, 419)
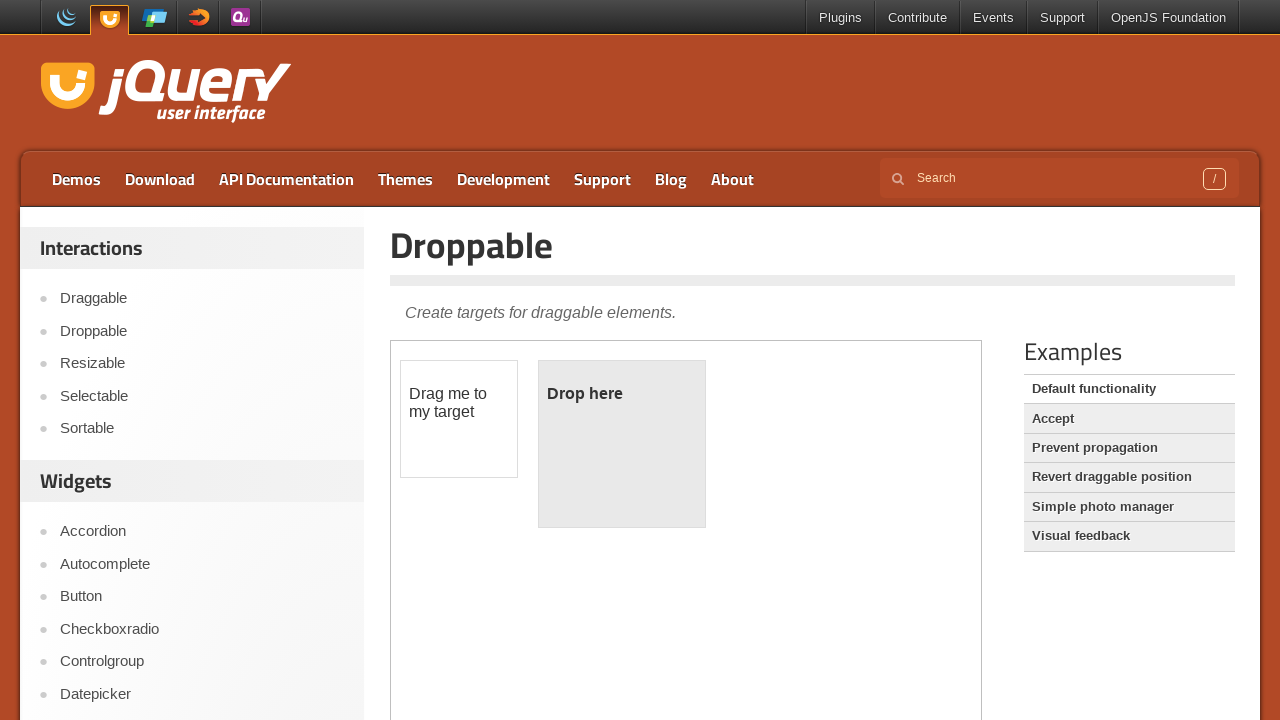

Moved mouse by offset (160px right, 30px down) while holding button at (619, 449)
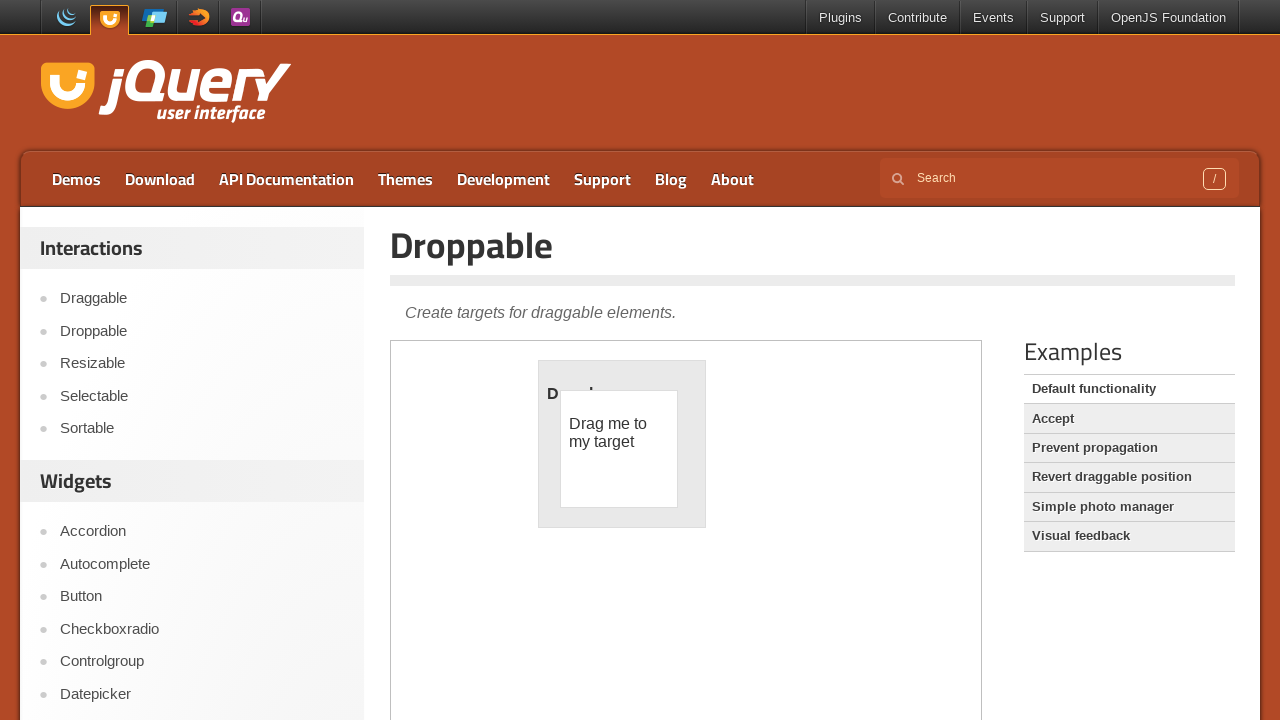

Released mouse button, completing drag and drop operation at (619, 449)
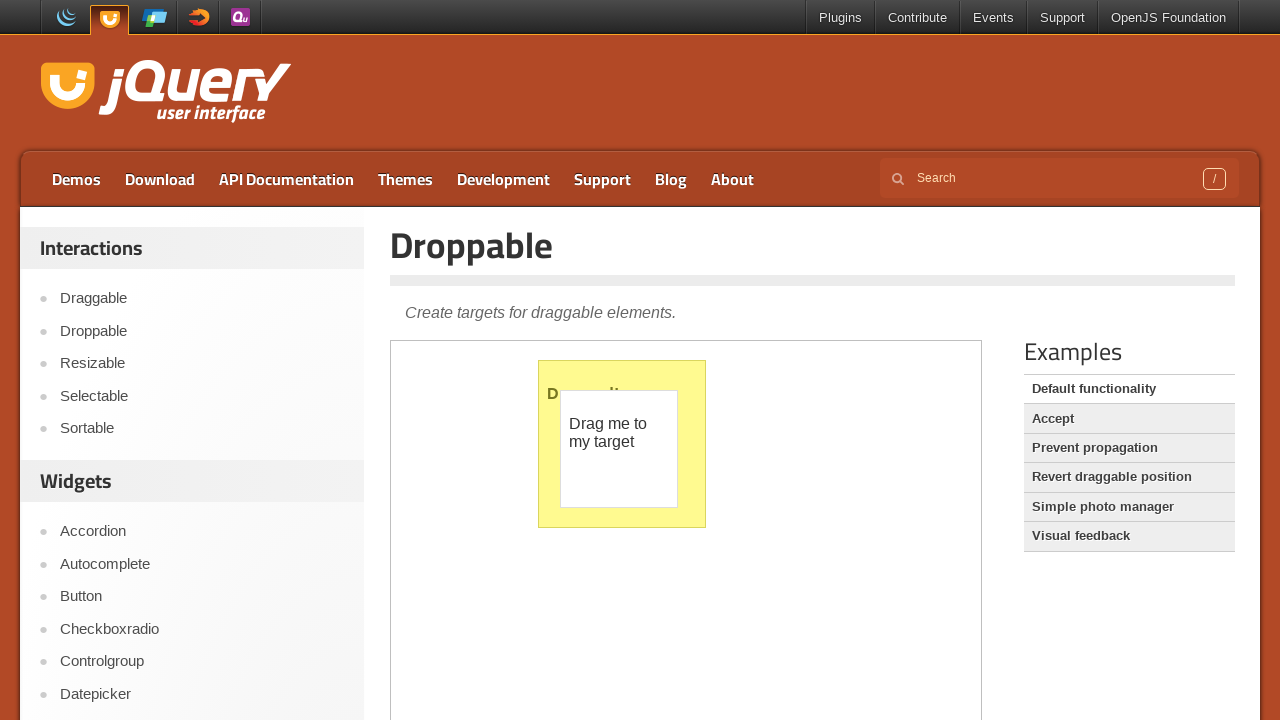

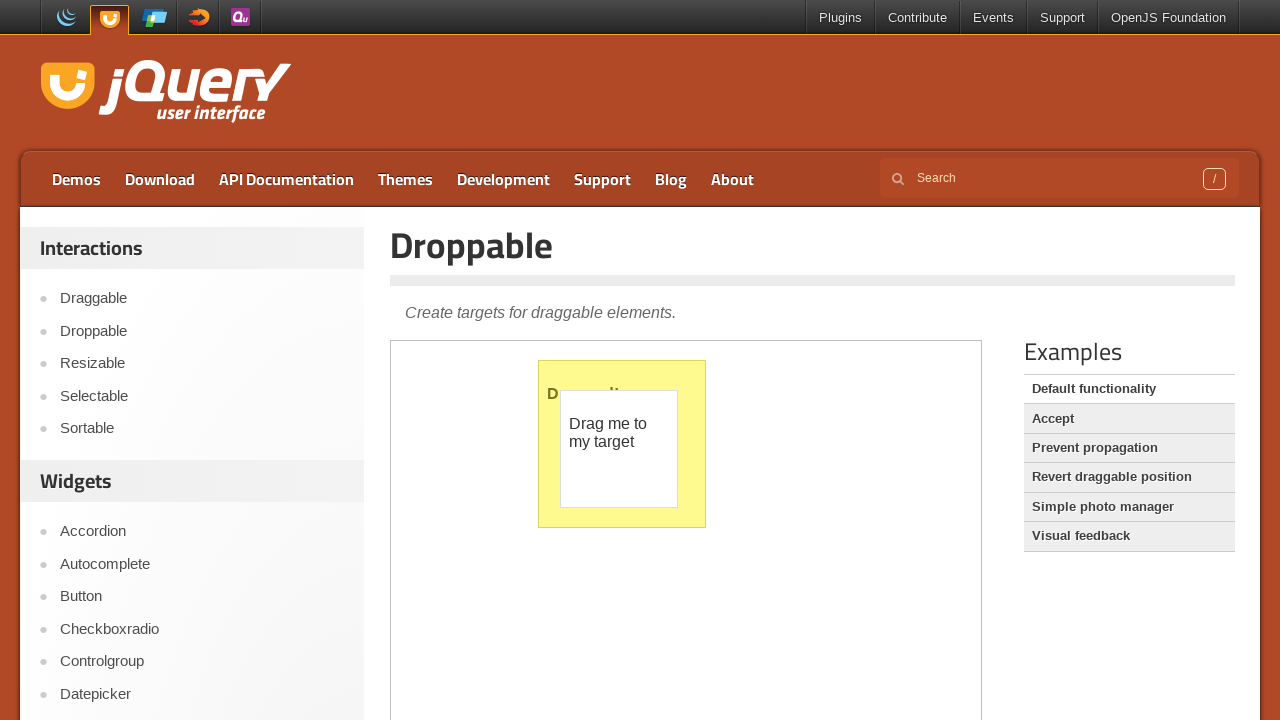